Navigates to the Selenium HQ website

Starting URL: http://seleniumhq.org/

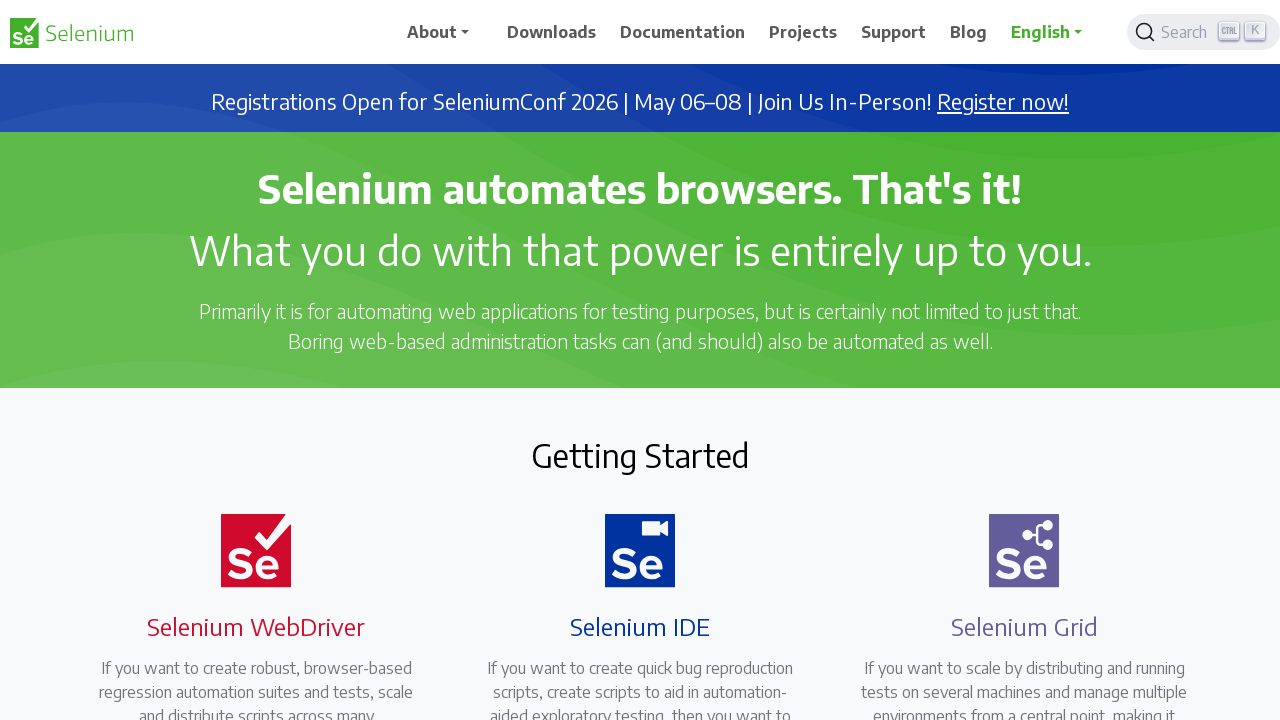

Navigated to Selenium HQ website at http://seleniumhq.org/
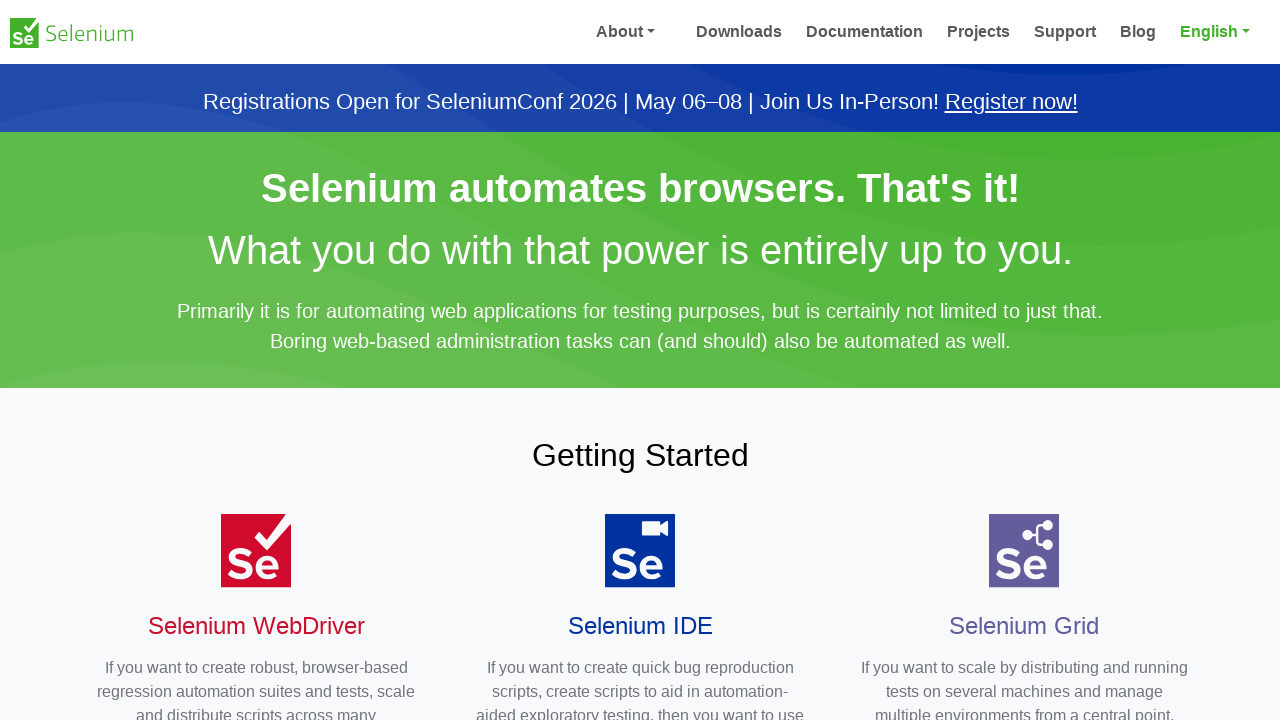

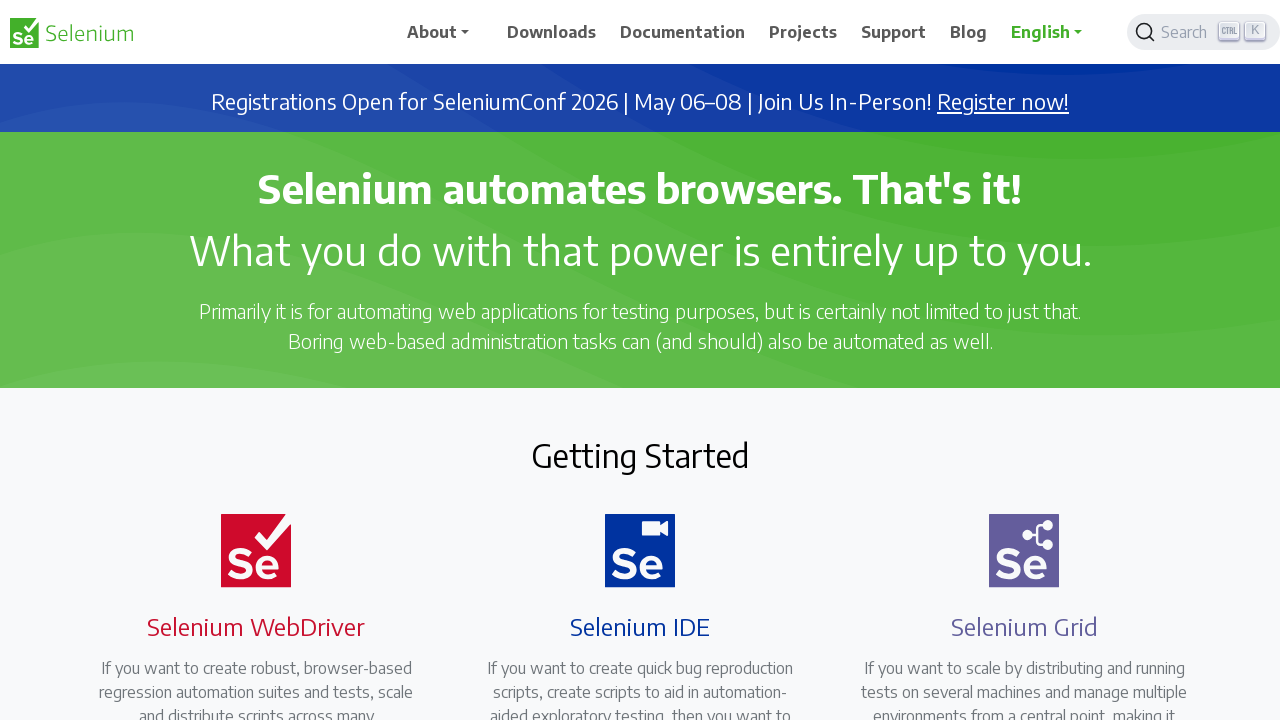